Tests keyboard input actions by clicking an input field and typing text with special keys like space and backspace

Starting URL: http://sahitest.com/demo/label.htm

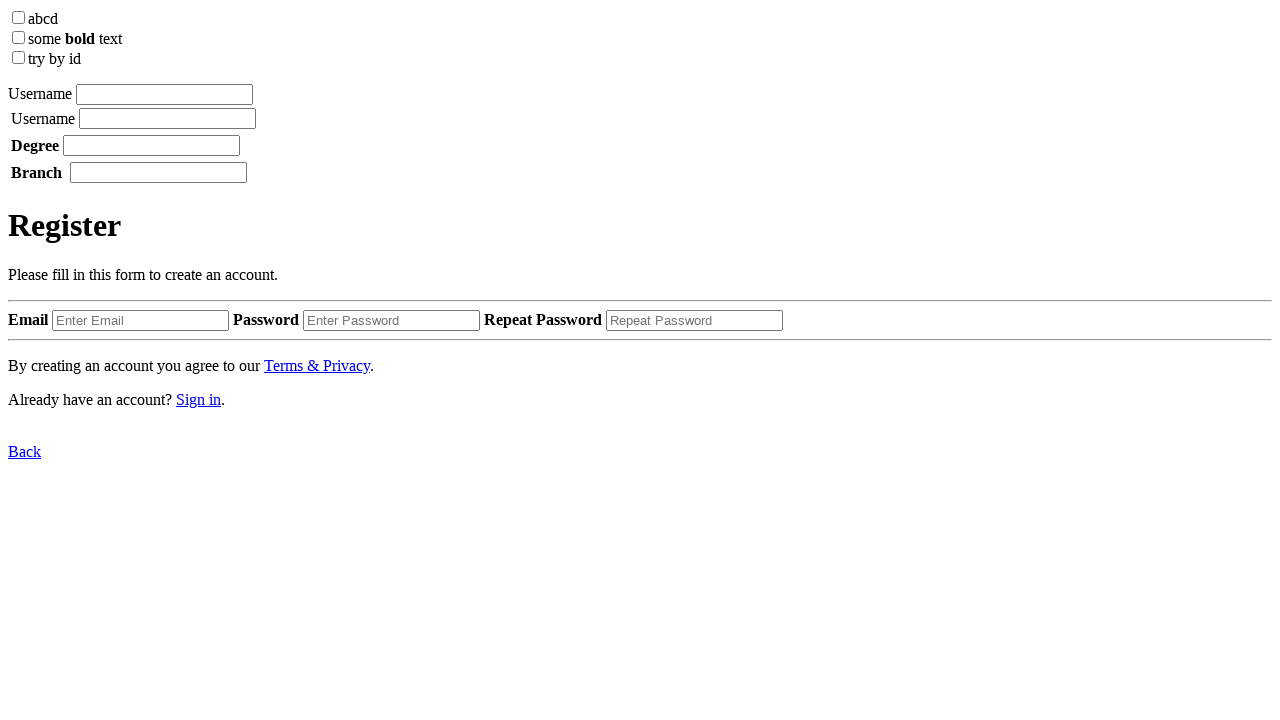

Clicked on the input field at (164, 94) on xpath=/html/body/label[1]/input
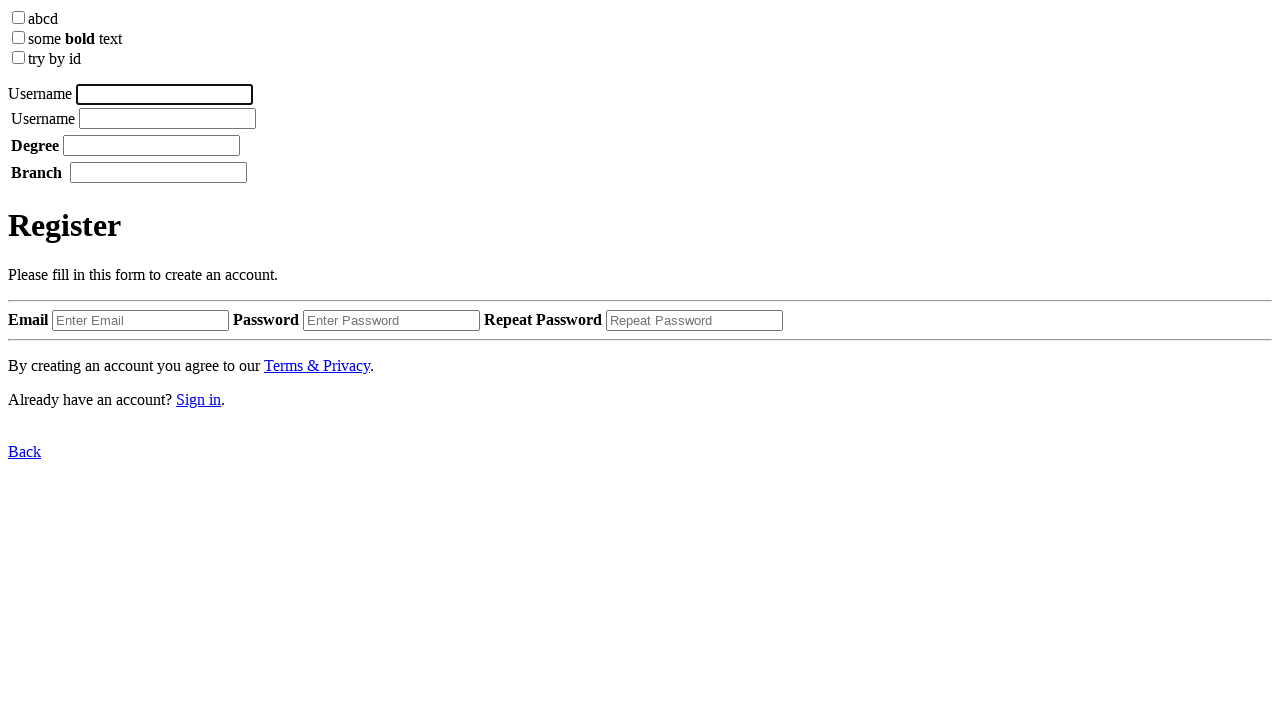

Typed 'username' into the input field
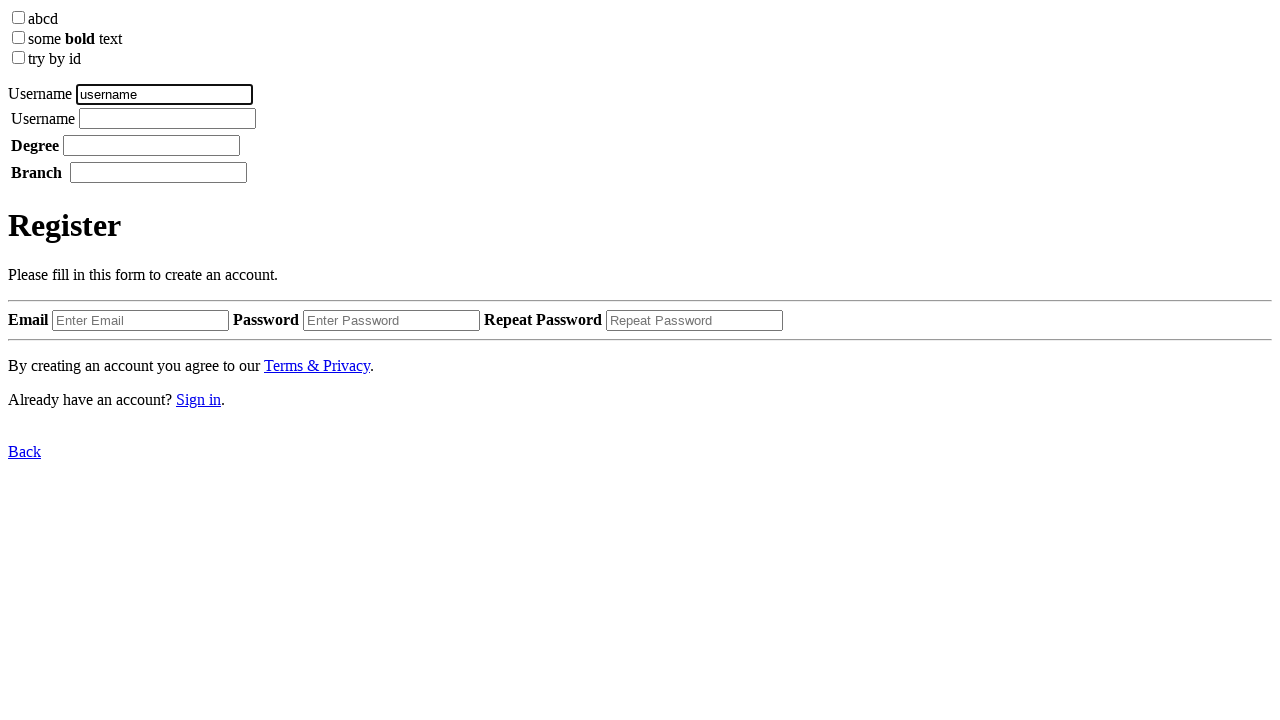

Pressed space key
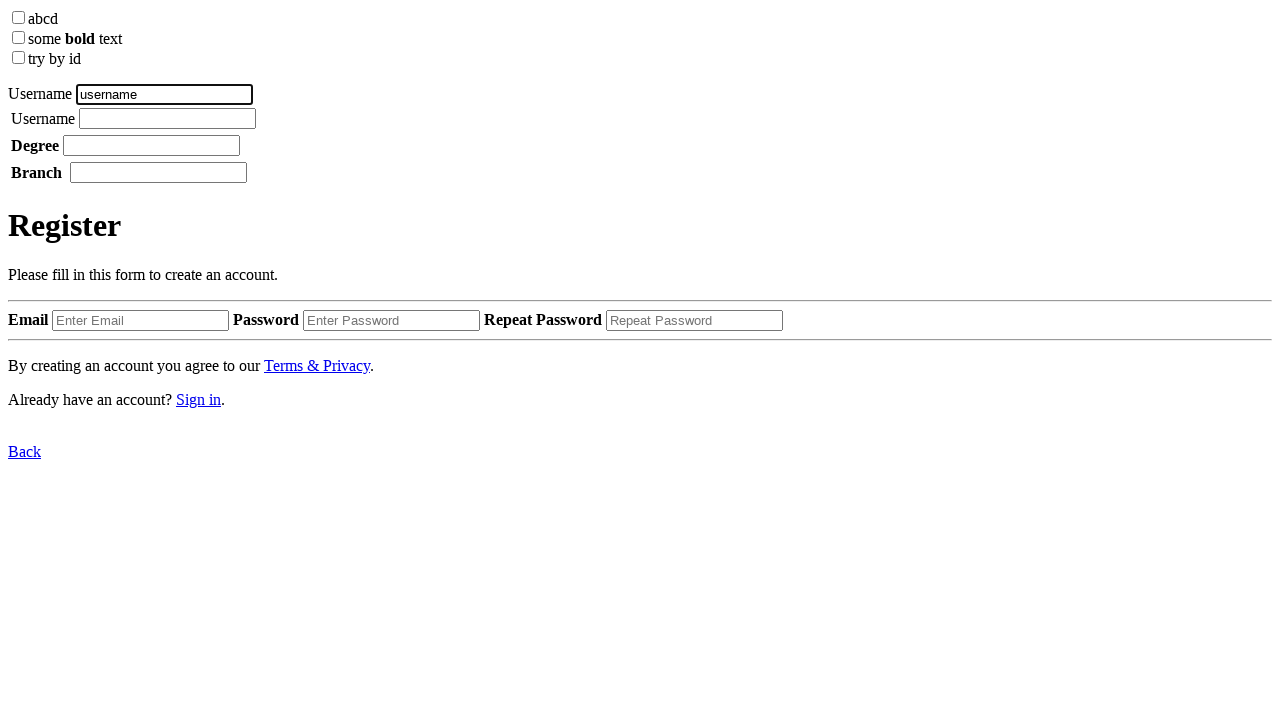

Typed 'tom' into the input field
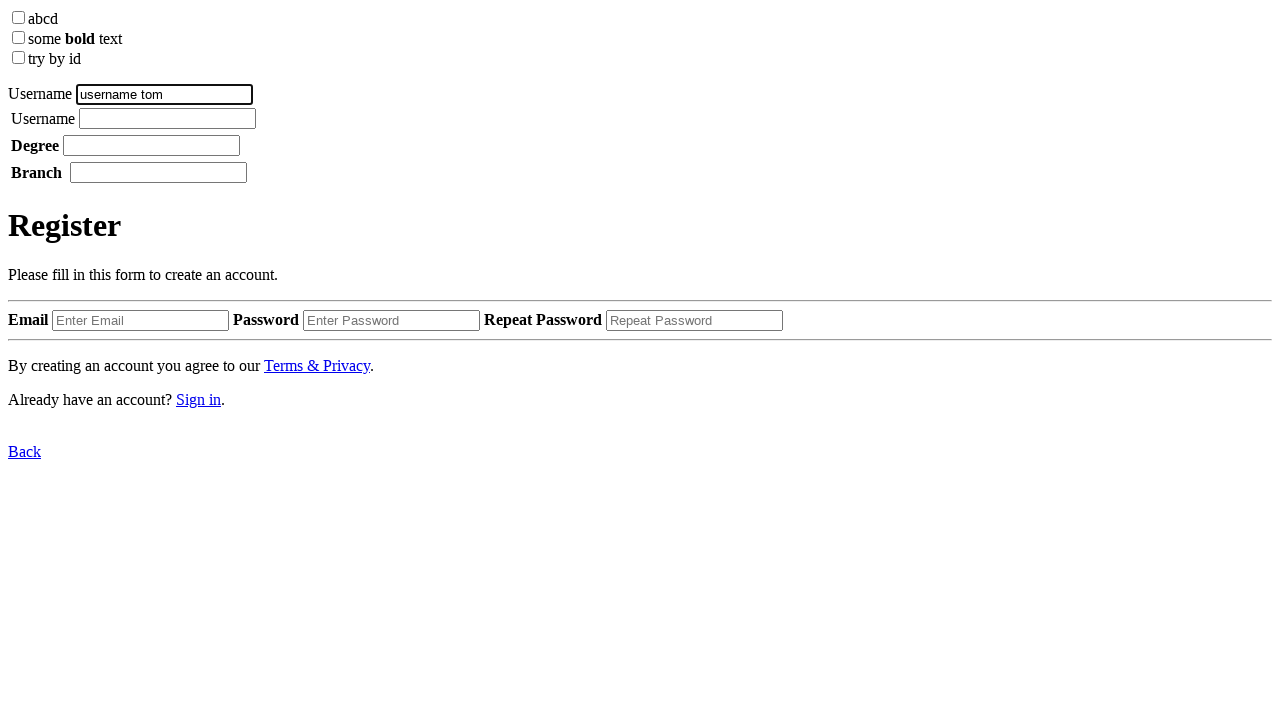

Pressed backspace key to delete last character
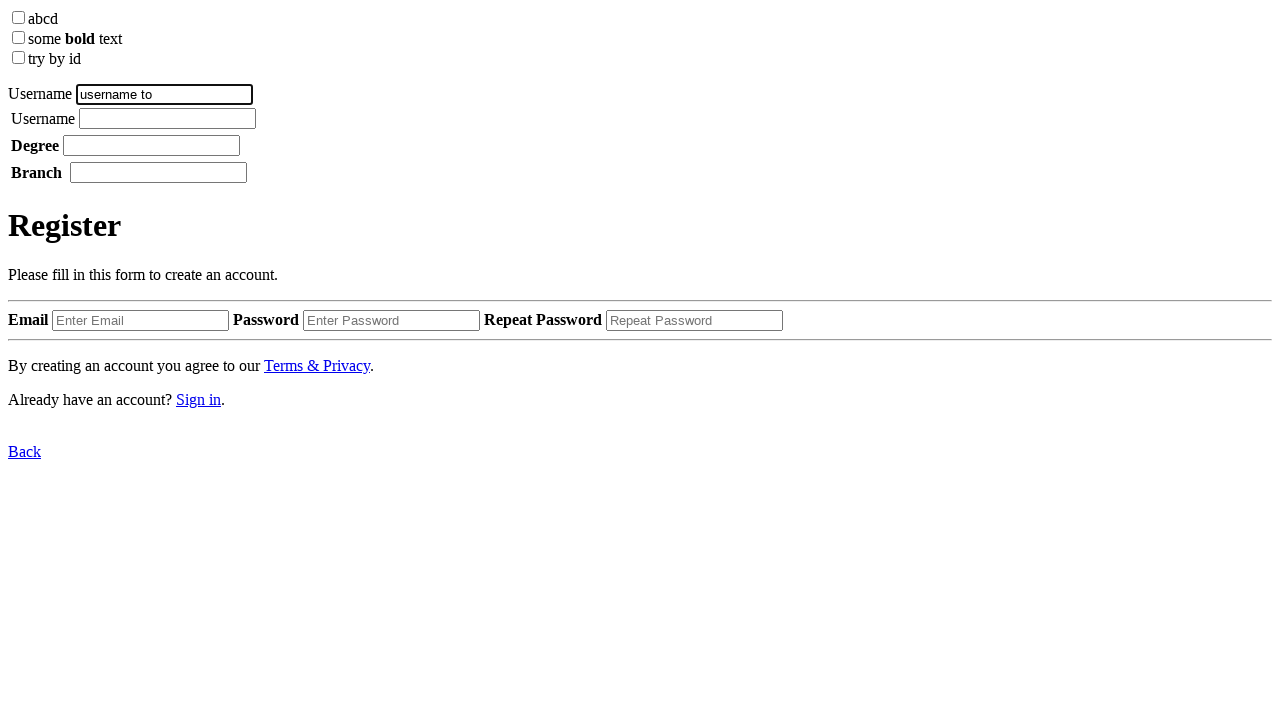

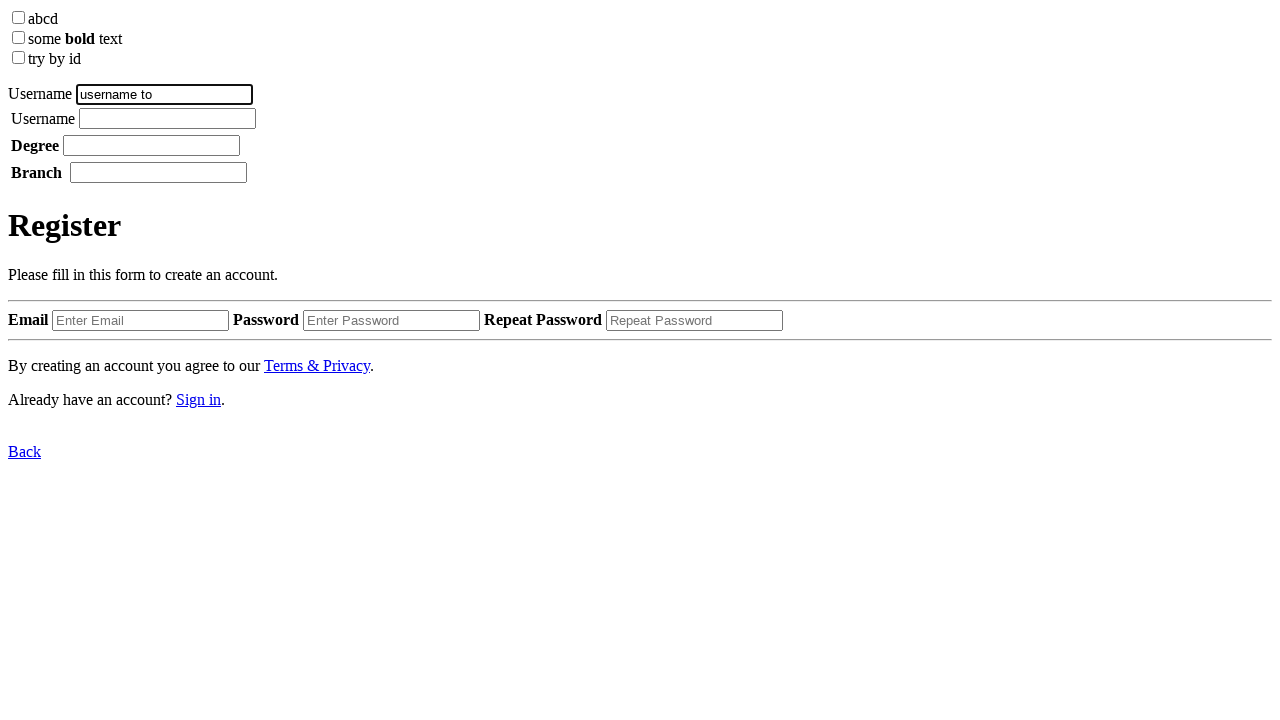